Tests scrolling to a specific element on a GitHub repository page and clicking on a secondary link

Starting URL: https://github.com/bharanilikith/selenium7

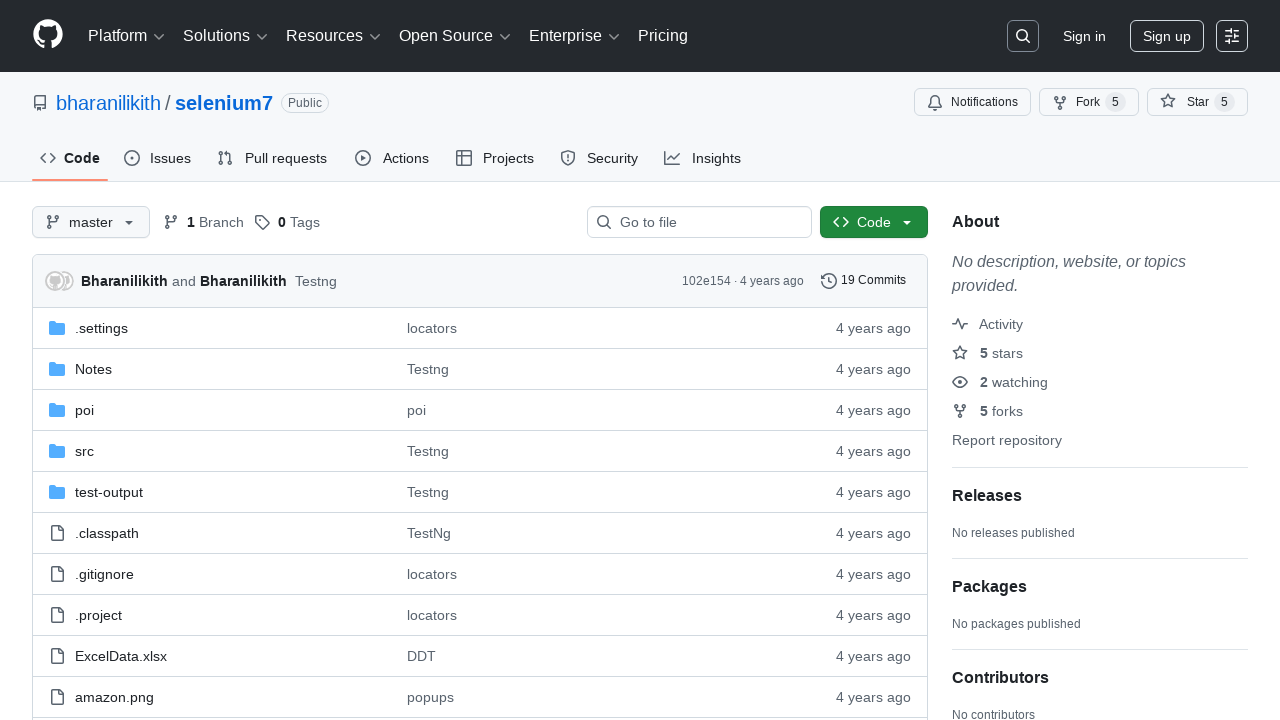

Located the first secondary link element on the GitHub repository page
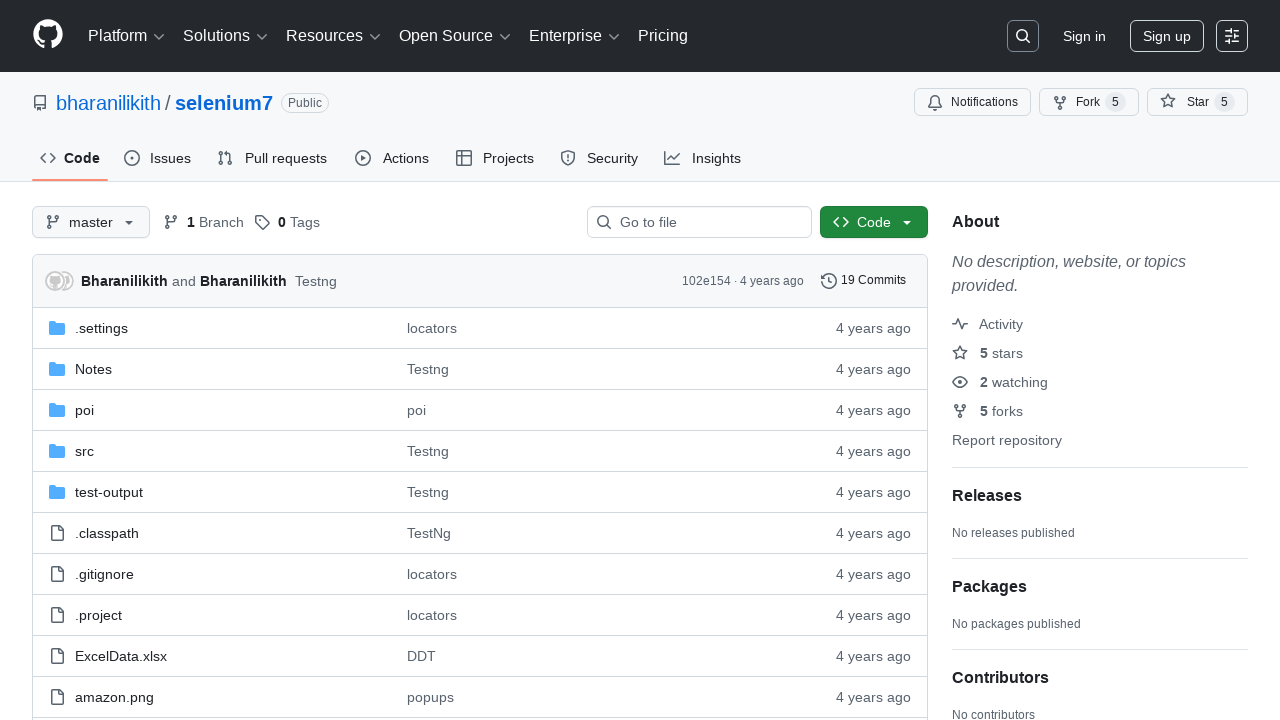

Scrolled the secondary link element into view
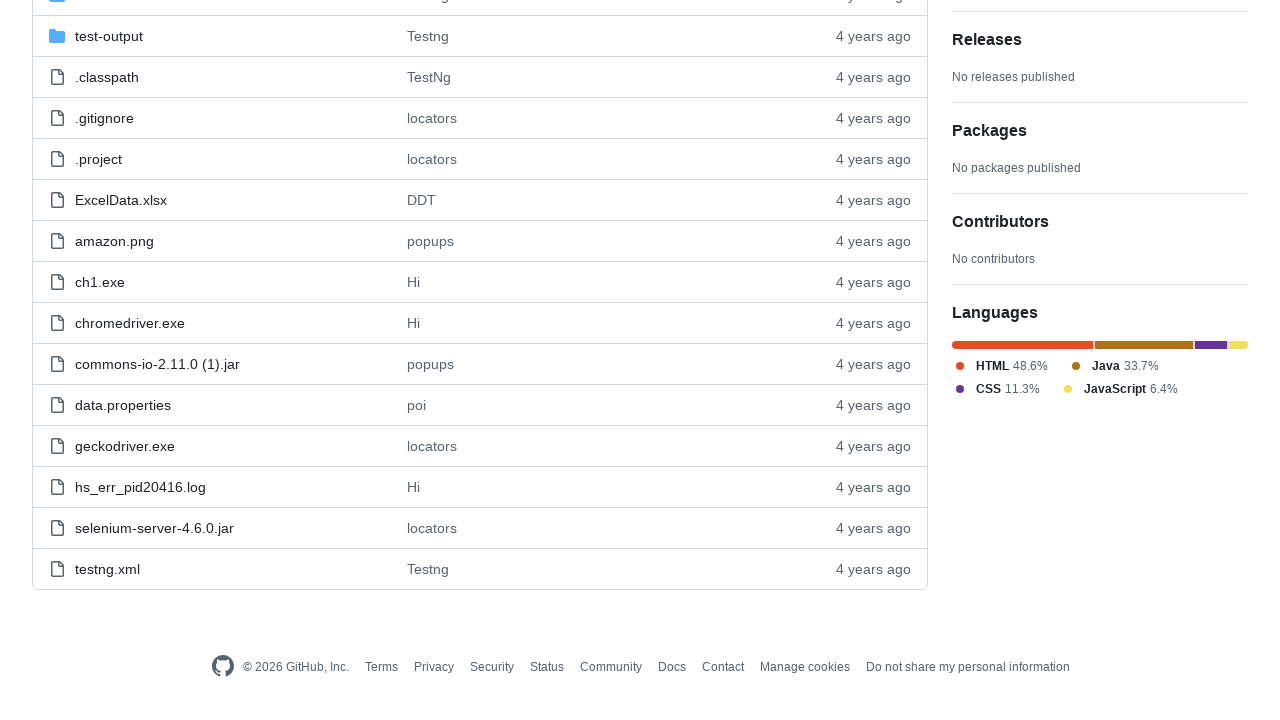

Clicked on the secondary link element at (381, 667) on a.Link--secondary.Link >> nth=0
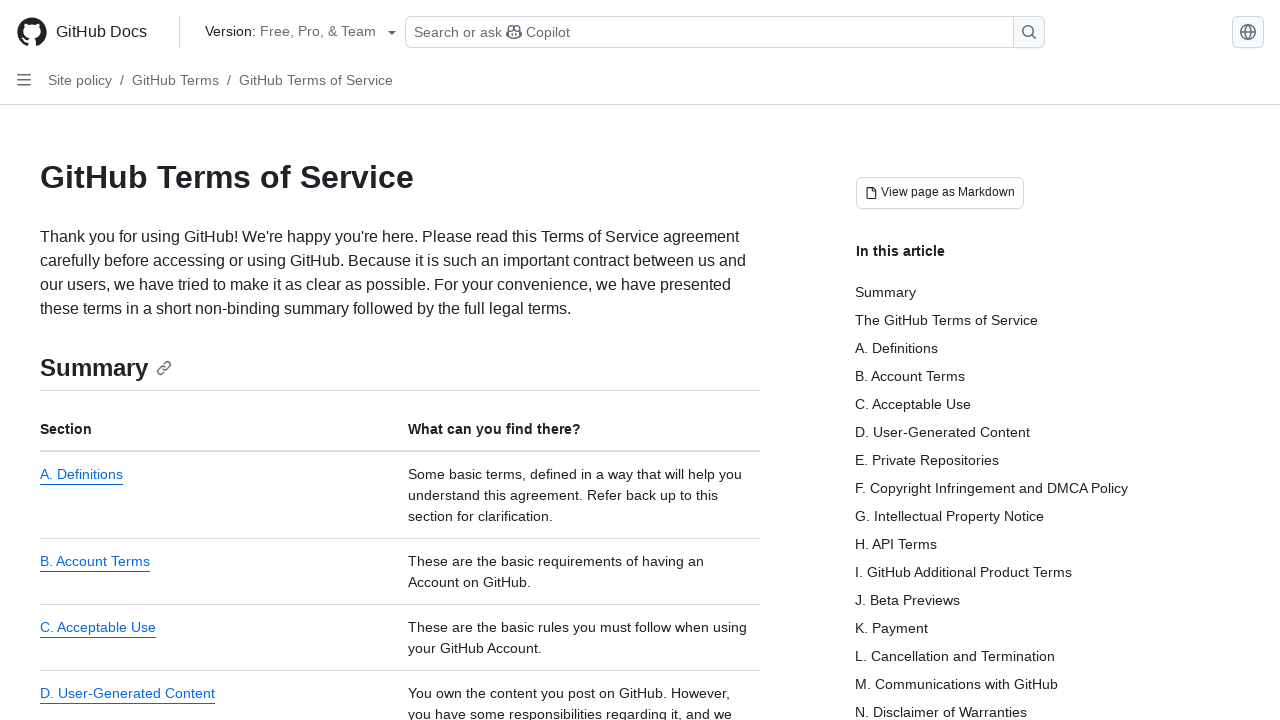

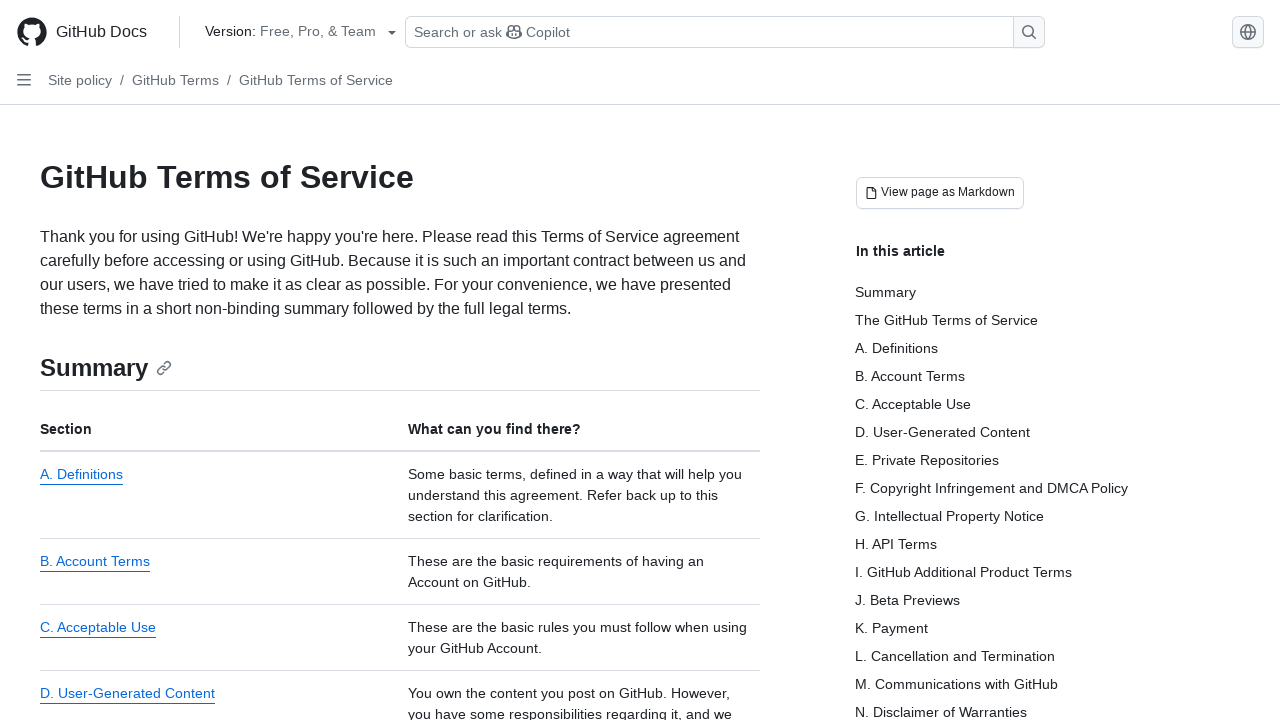